Tests browser alert functionality by clicking the Alerts section, triggering an alert with a button click, and accepting the alert dialog.

Starting URL: https://demoqa.com/alerts

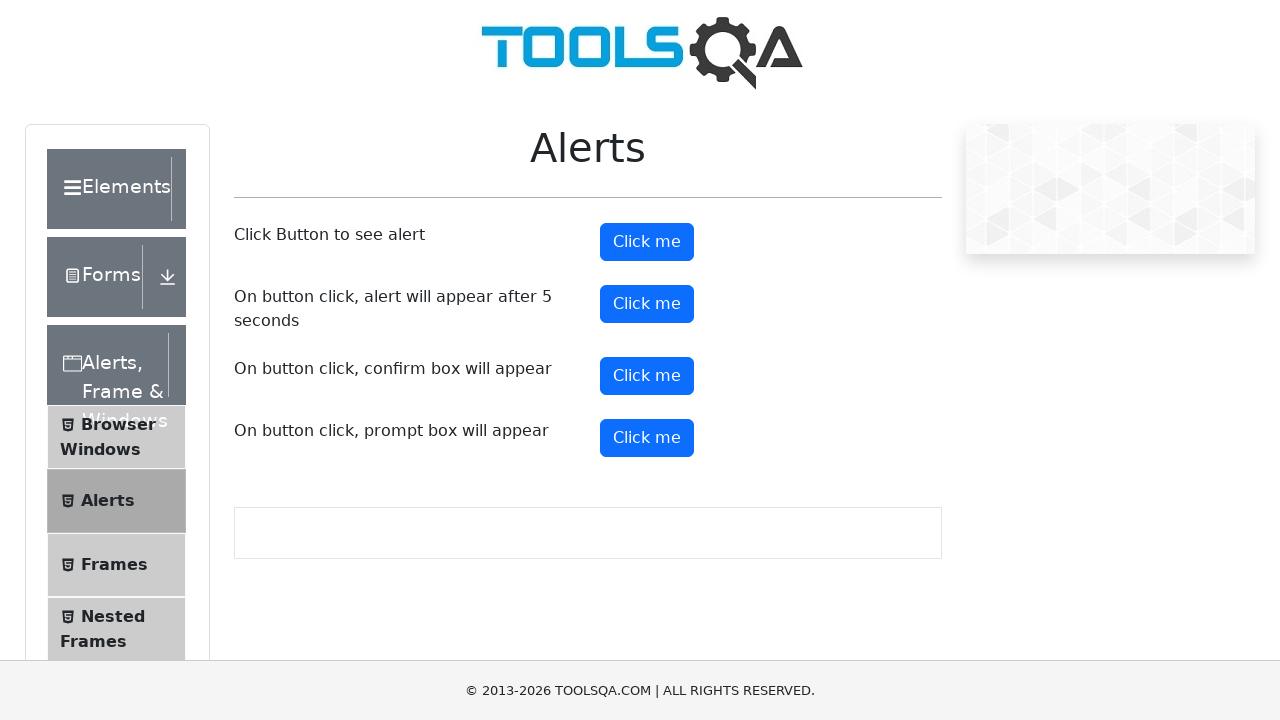

Clicked on Alerts section at (108, 501) on xpath=//span[text()='Alerts']
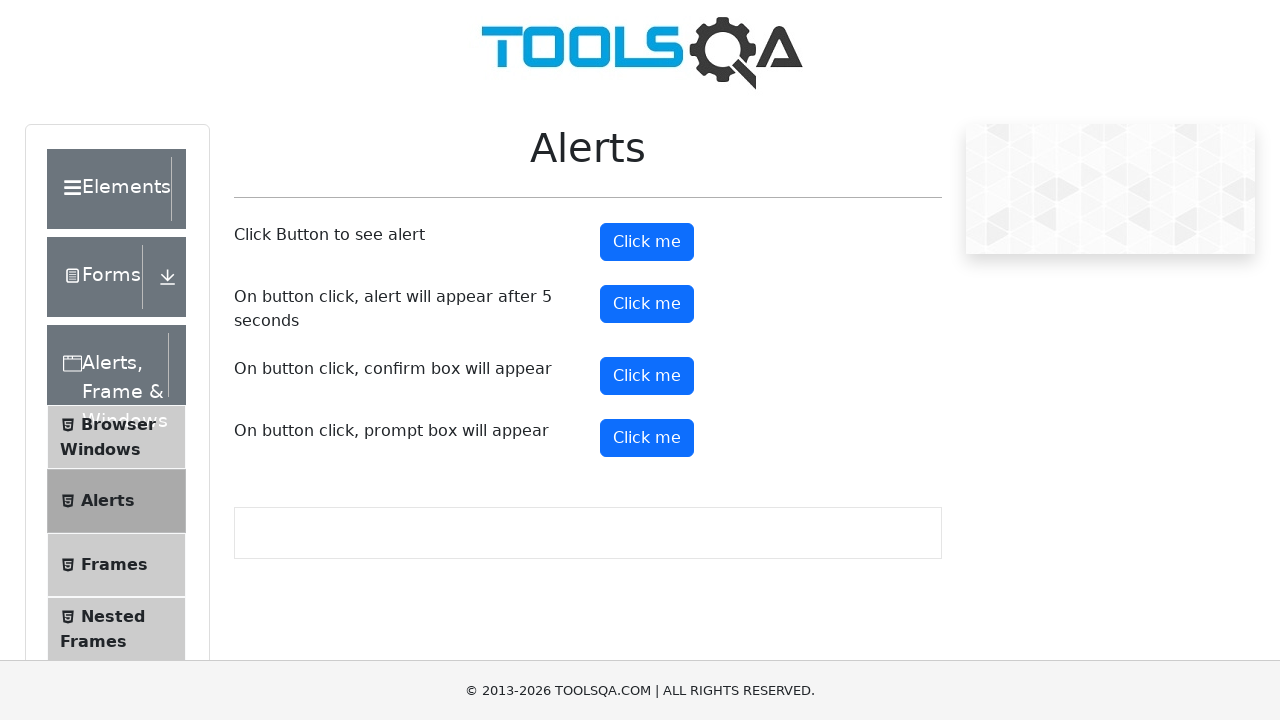

Clicked the second 'Click me' button to trigger an alert at (647, 304) on (//button[text()='Click me'])[2]
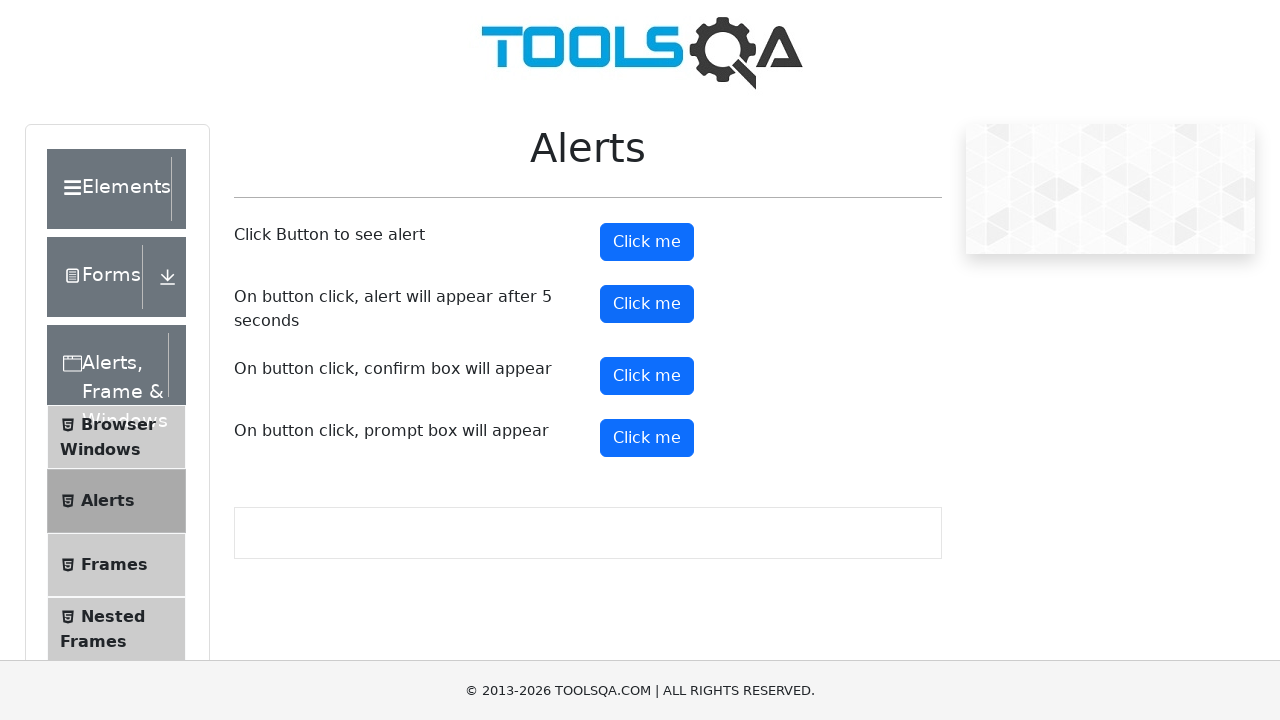

Set up dialog handler to accept alerts
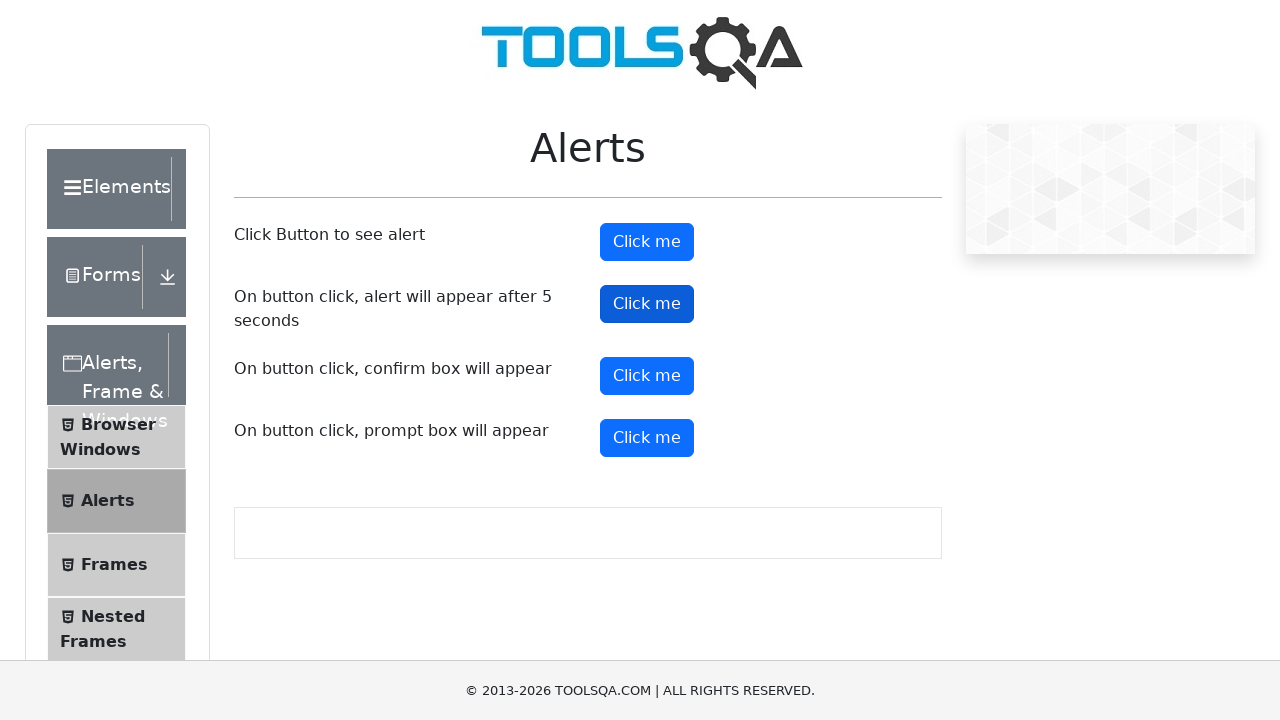

Waited for alert to be processed
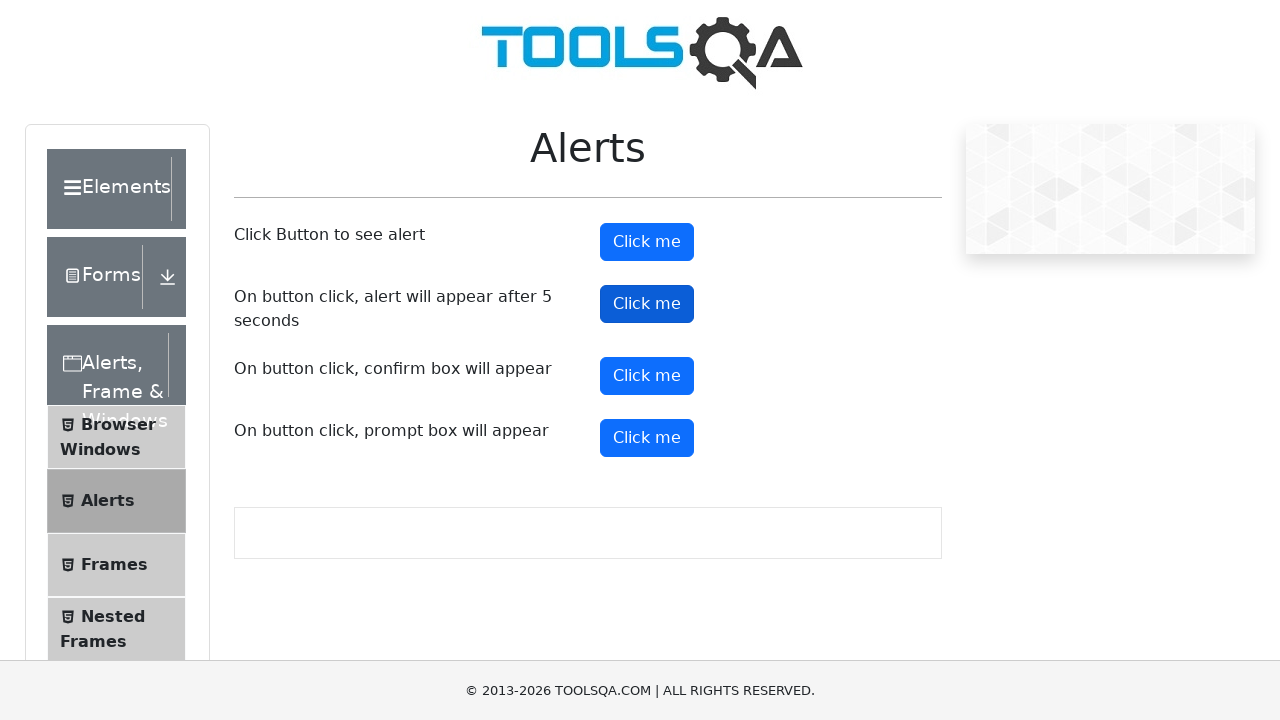

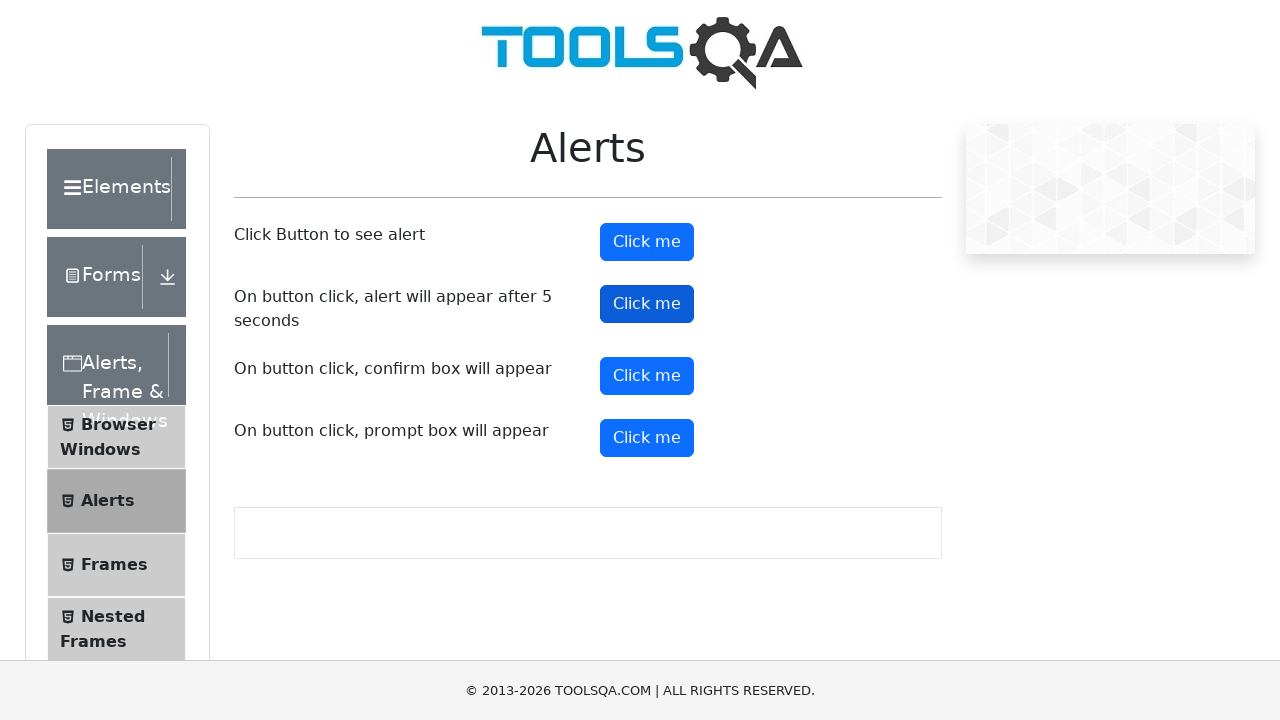